Tests simple JavaScript alert by clicking the Simple Alert button, reading the alert text, and accepting it

Starting URL: https://v1.training-support.net/selenium/javascript-alerts

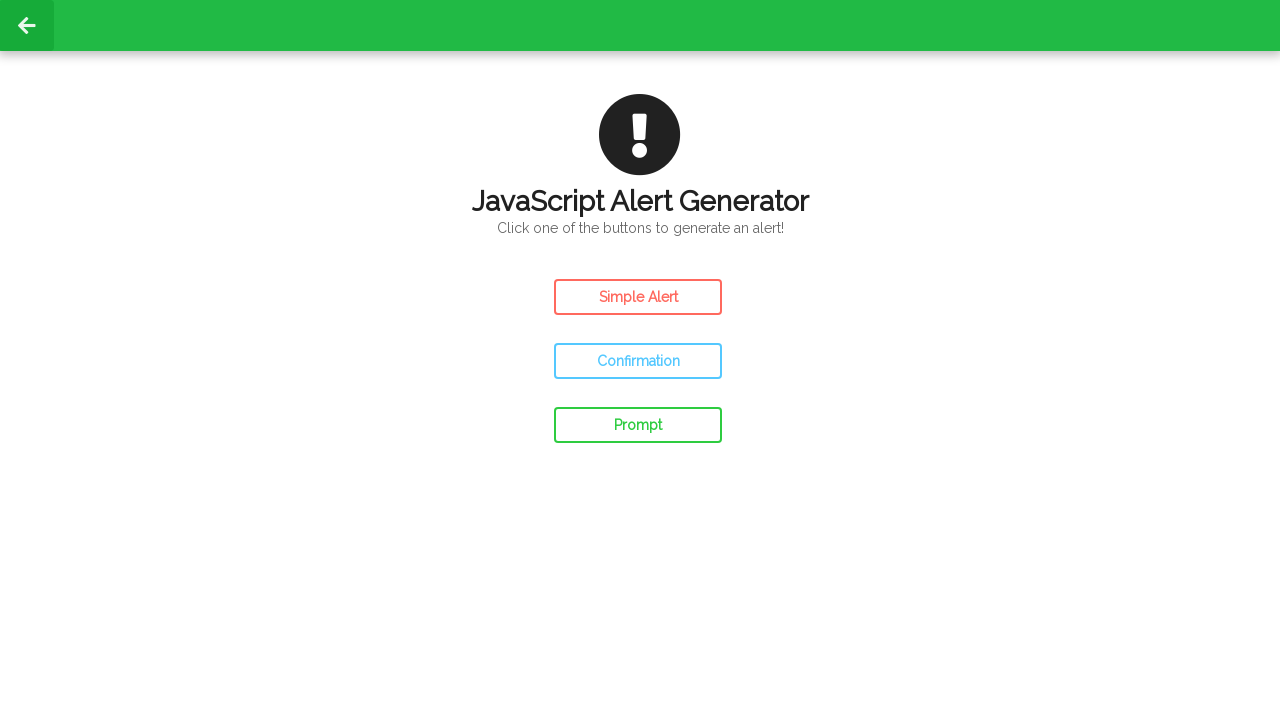

Clicked the Simple Alert button at (638, 297) on #simple
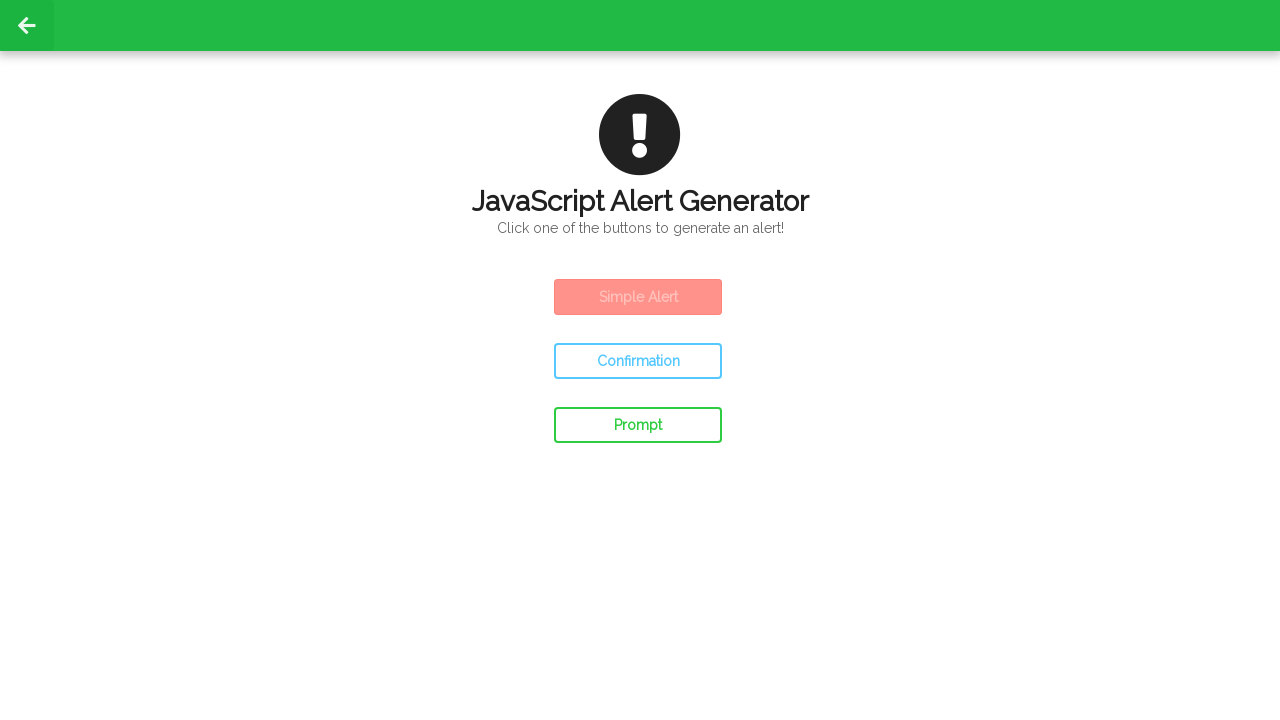

Set up dialog handler to accept alerts
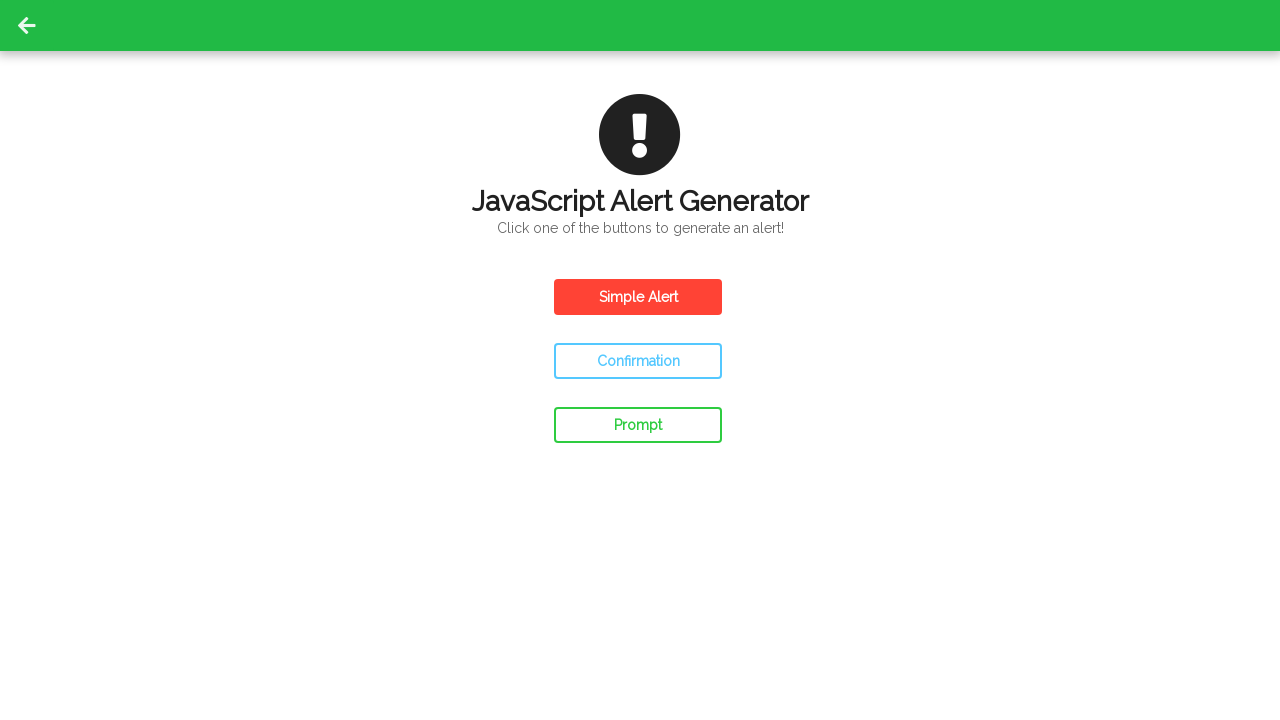

Waited for alert to be handled
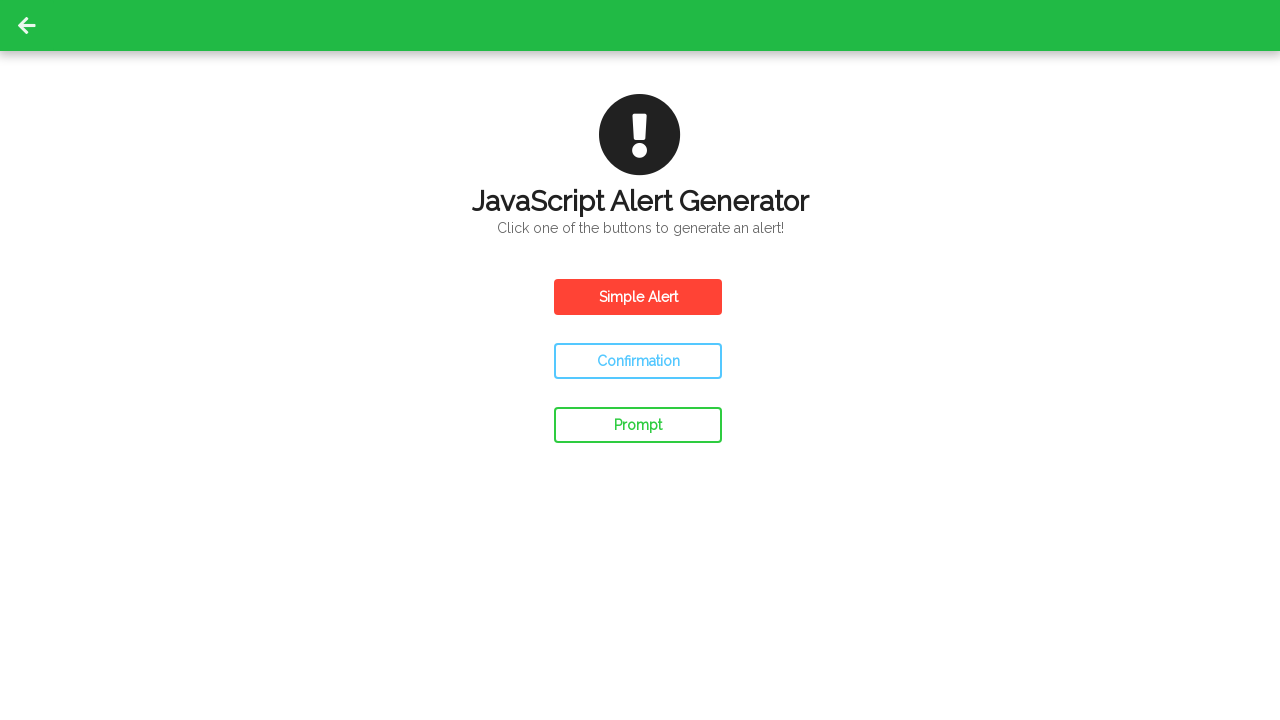

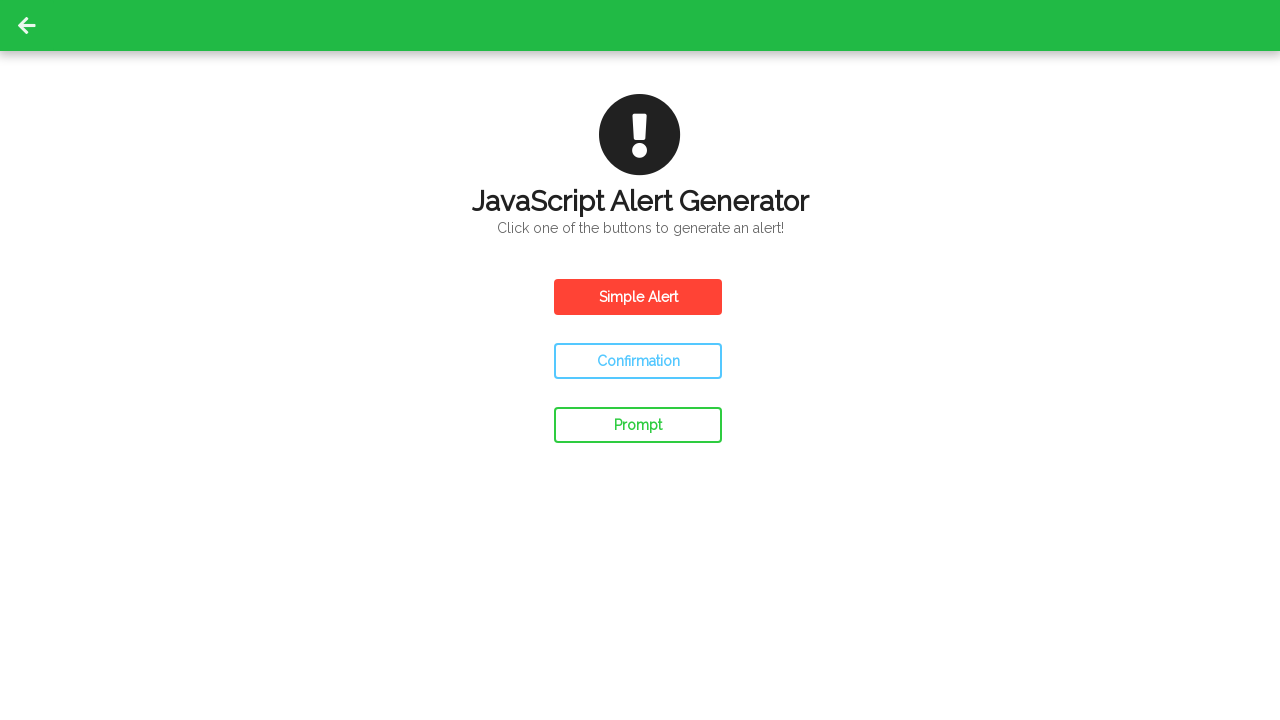